Navigates to JustDial website and maximizes the browser window to verify the page loads correctly.

Starting URL: https://www.justdial.com

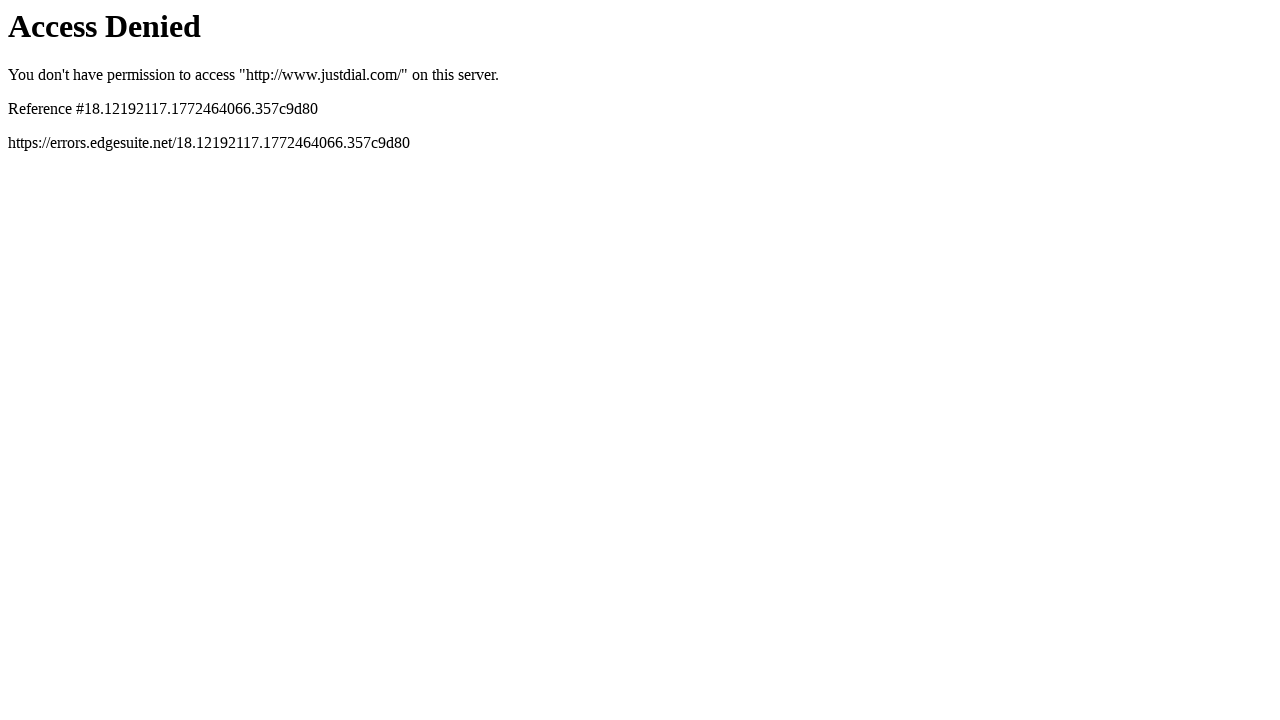

Navigated to JustDial website
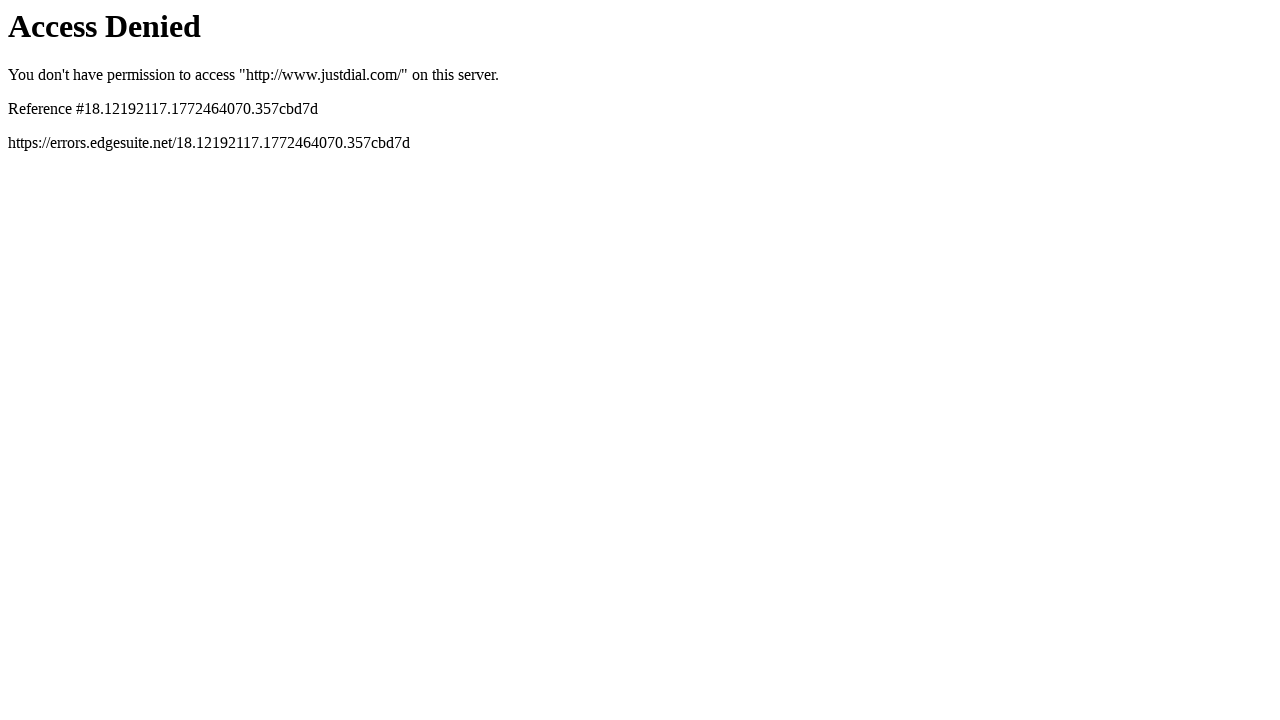

Set viewport size to 1920x1080 to maximize browser window
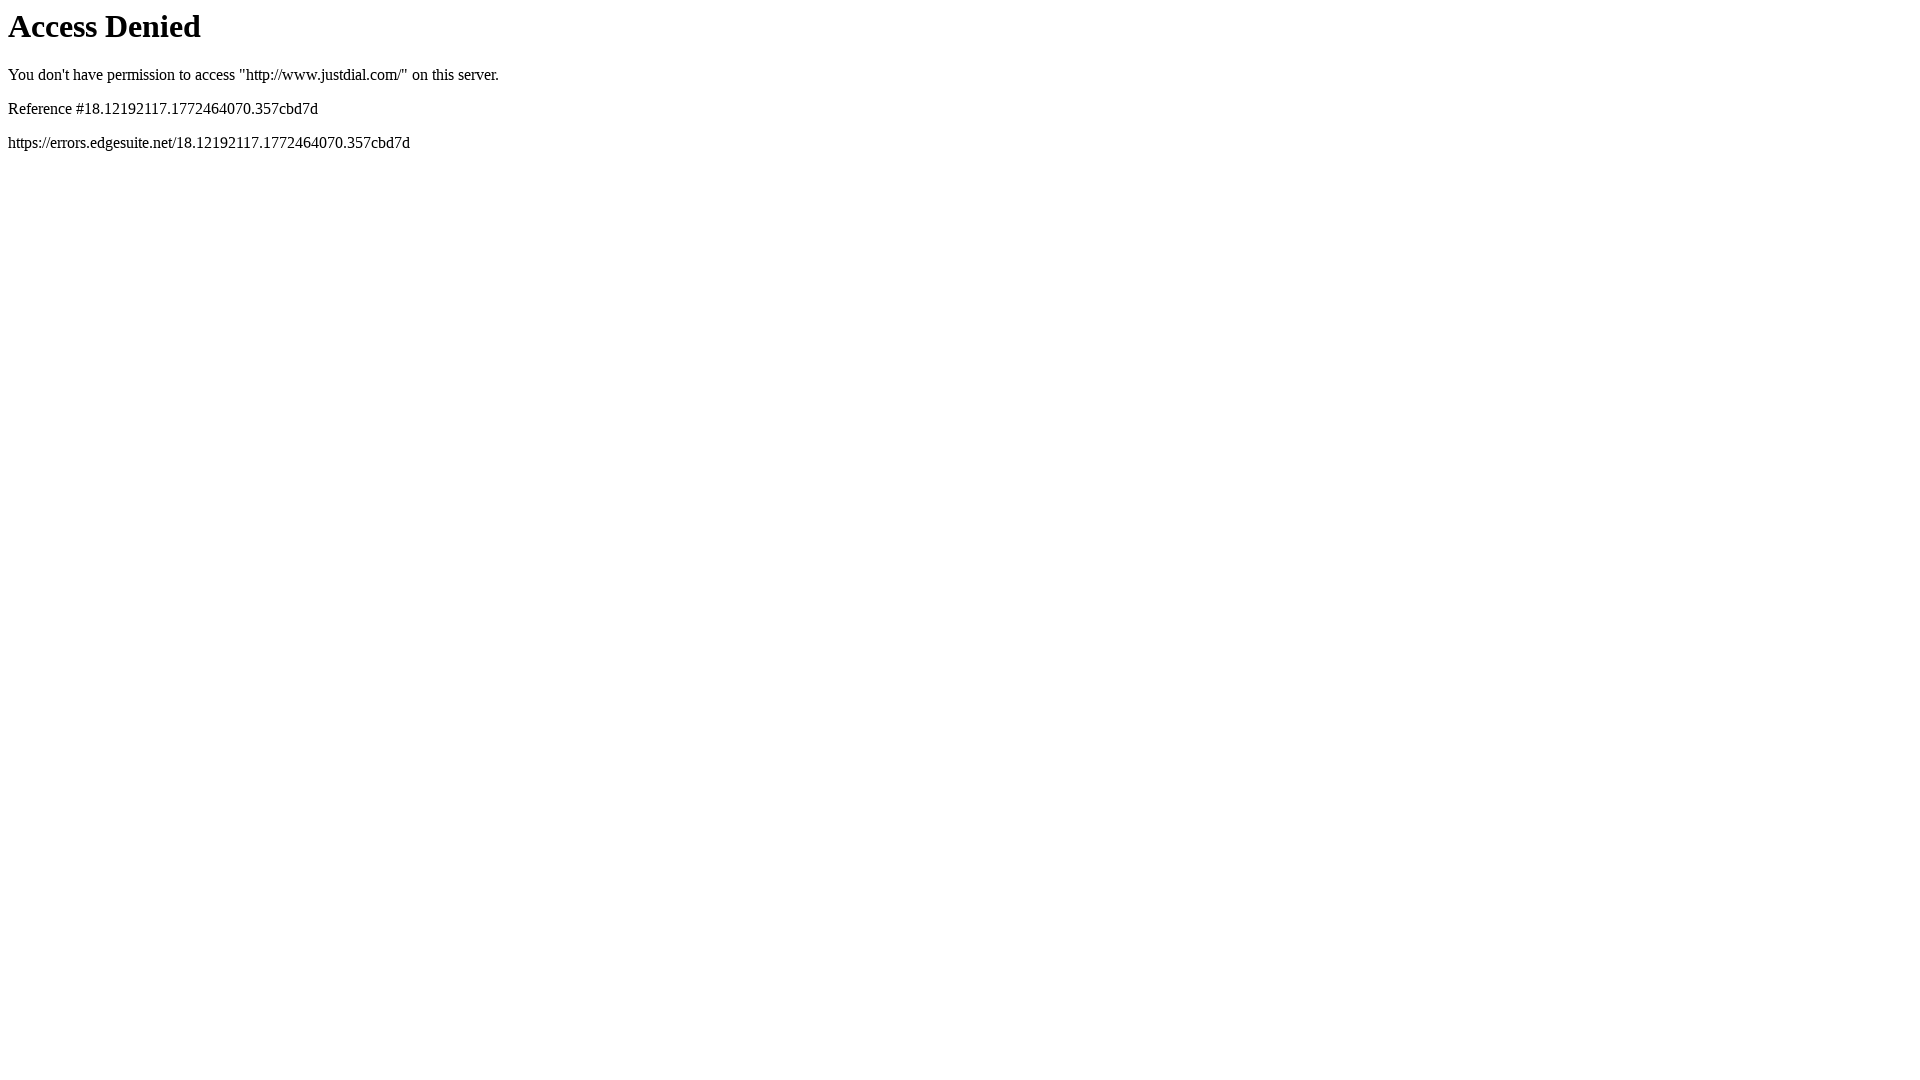

Page loaded successfully - DOM content ready
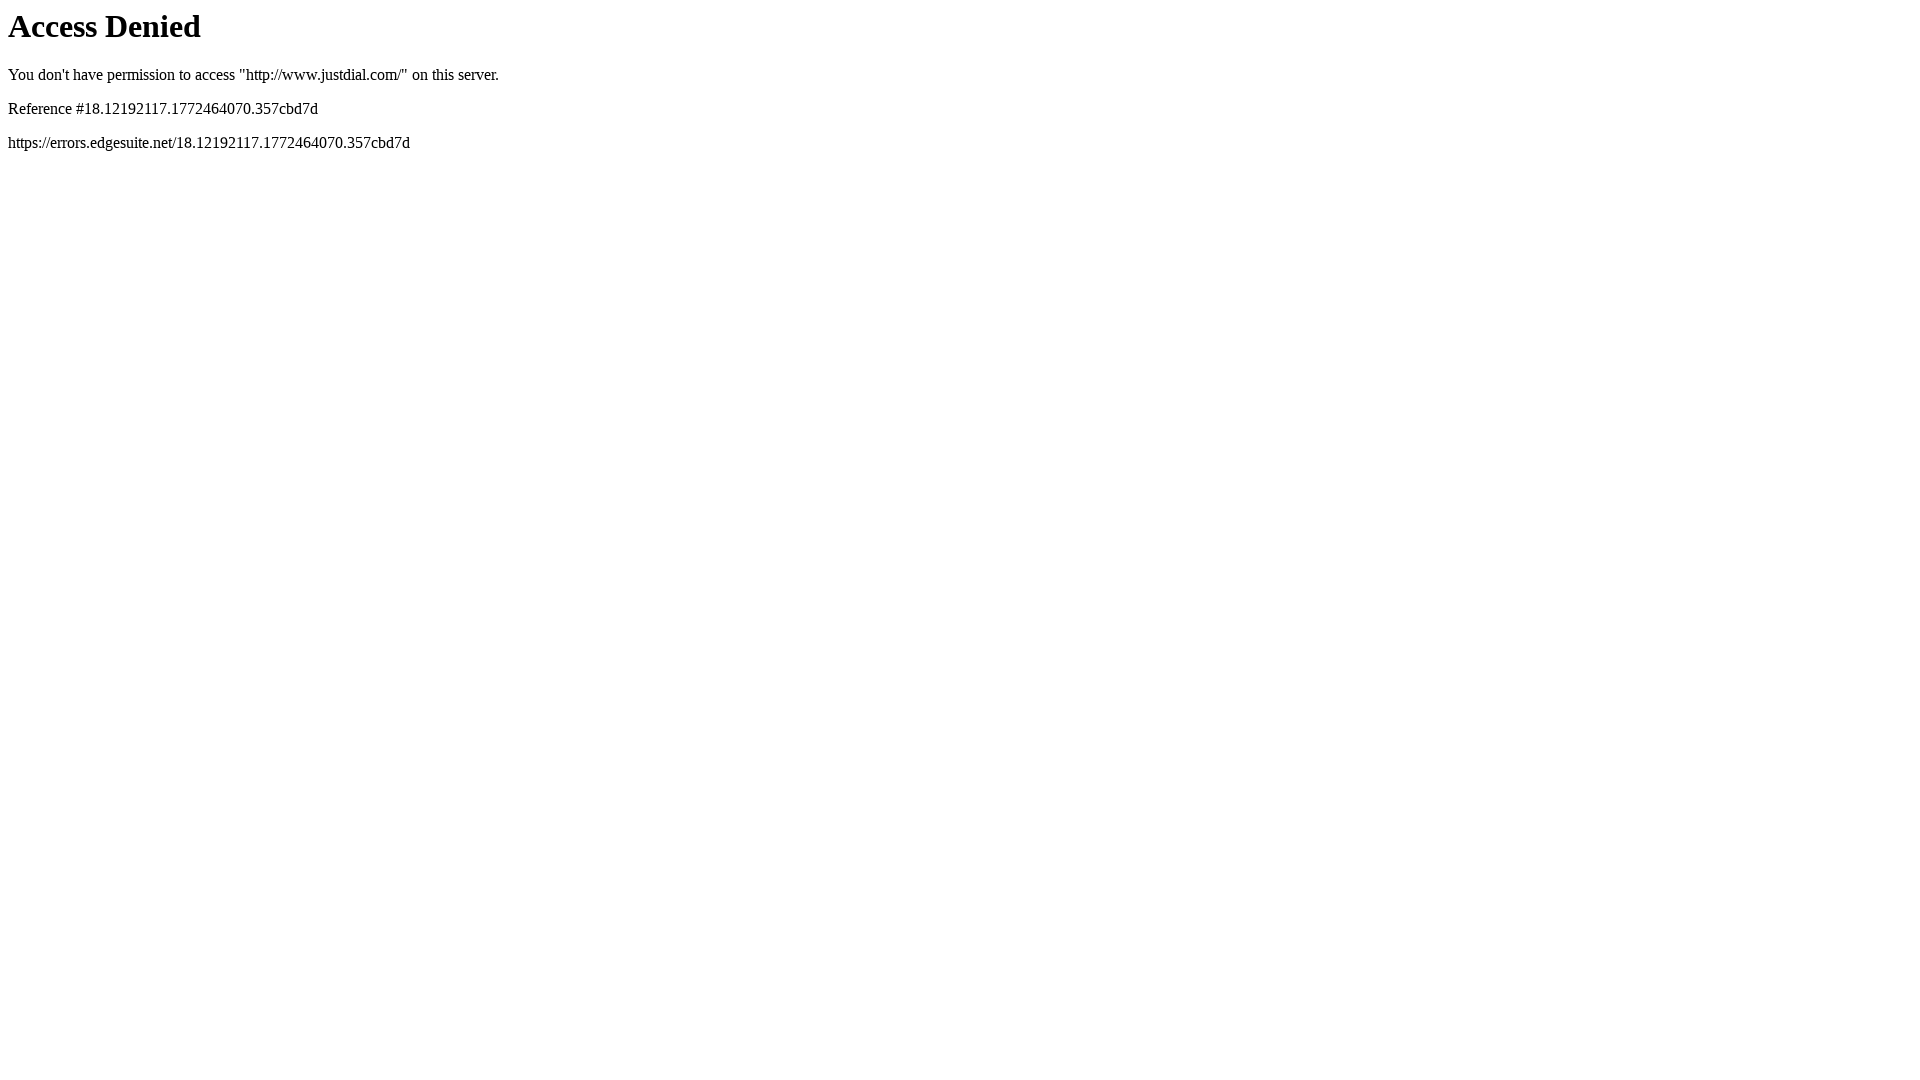

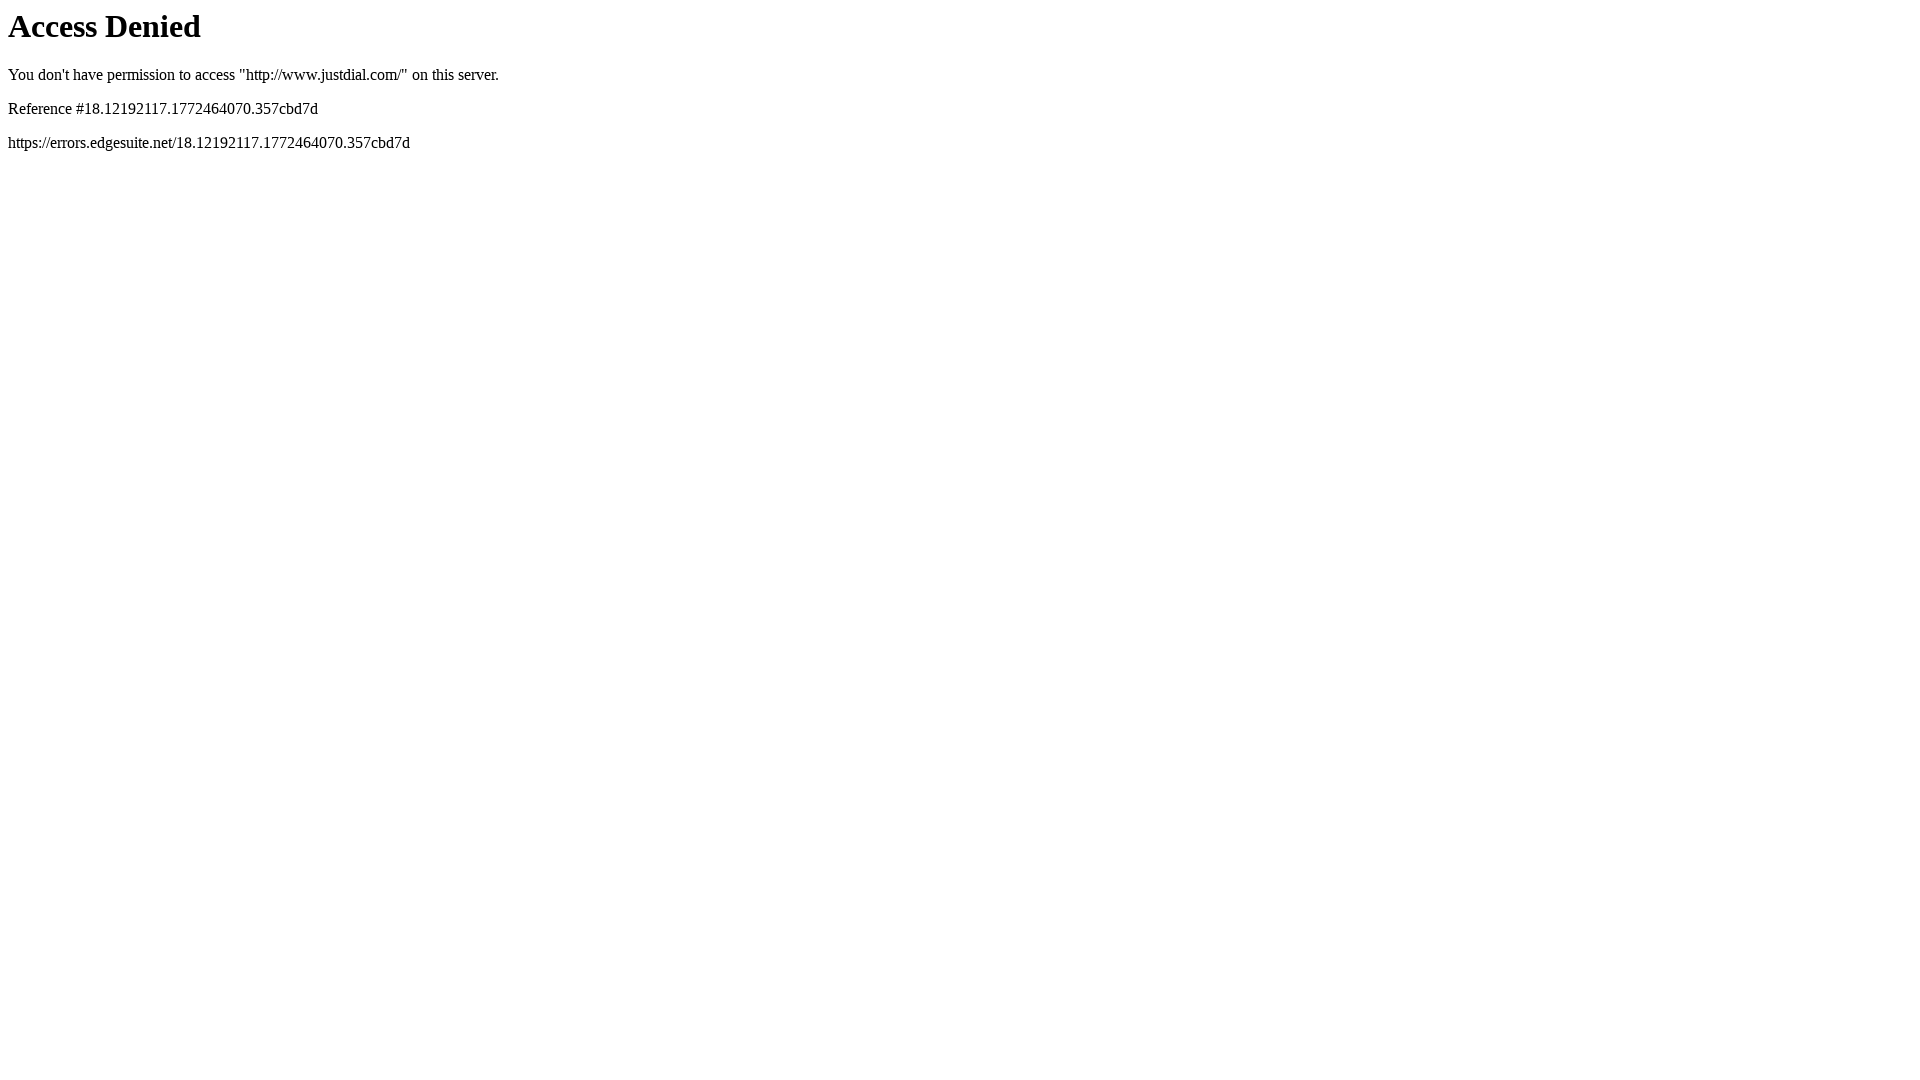